Waits for a price condition to be met, then solves a mathematical problem by calculating a value and submitting the answer

Starting URL: http://suninjuly.github.io/explicit_wait2.html

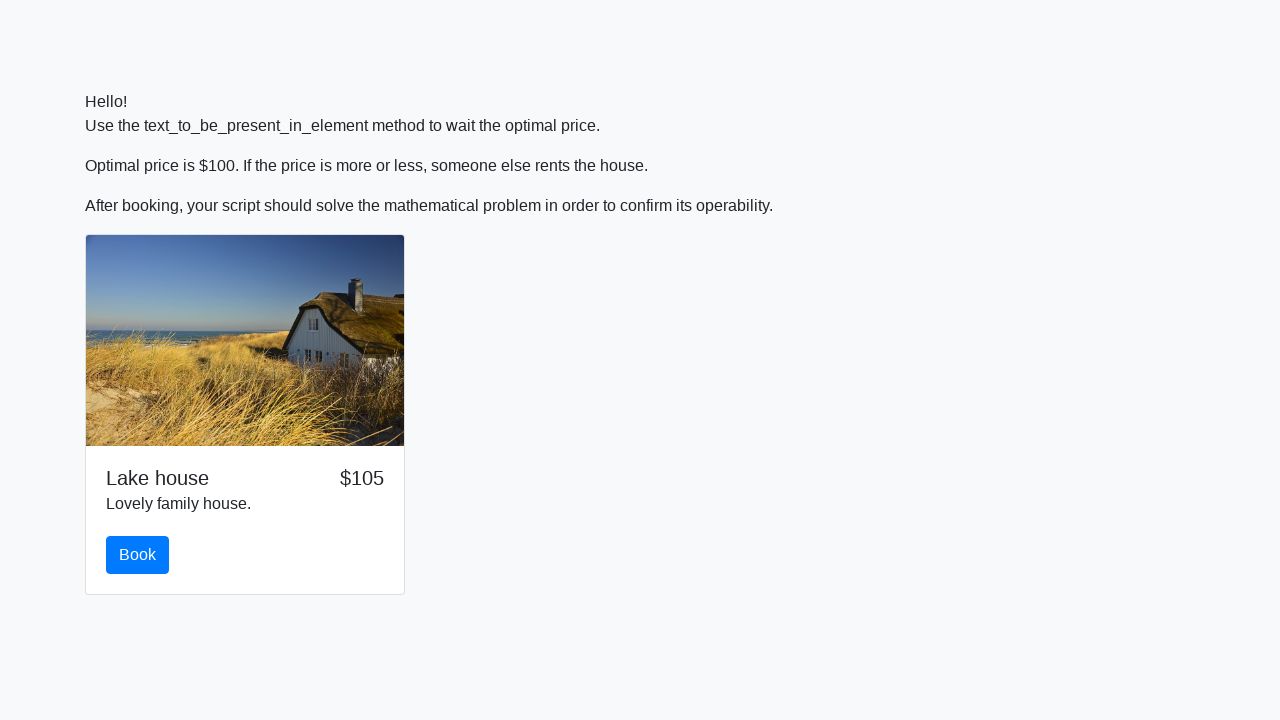

Waited for price condition to reach 100
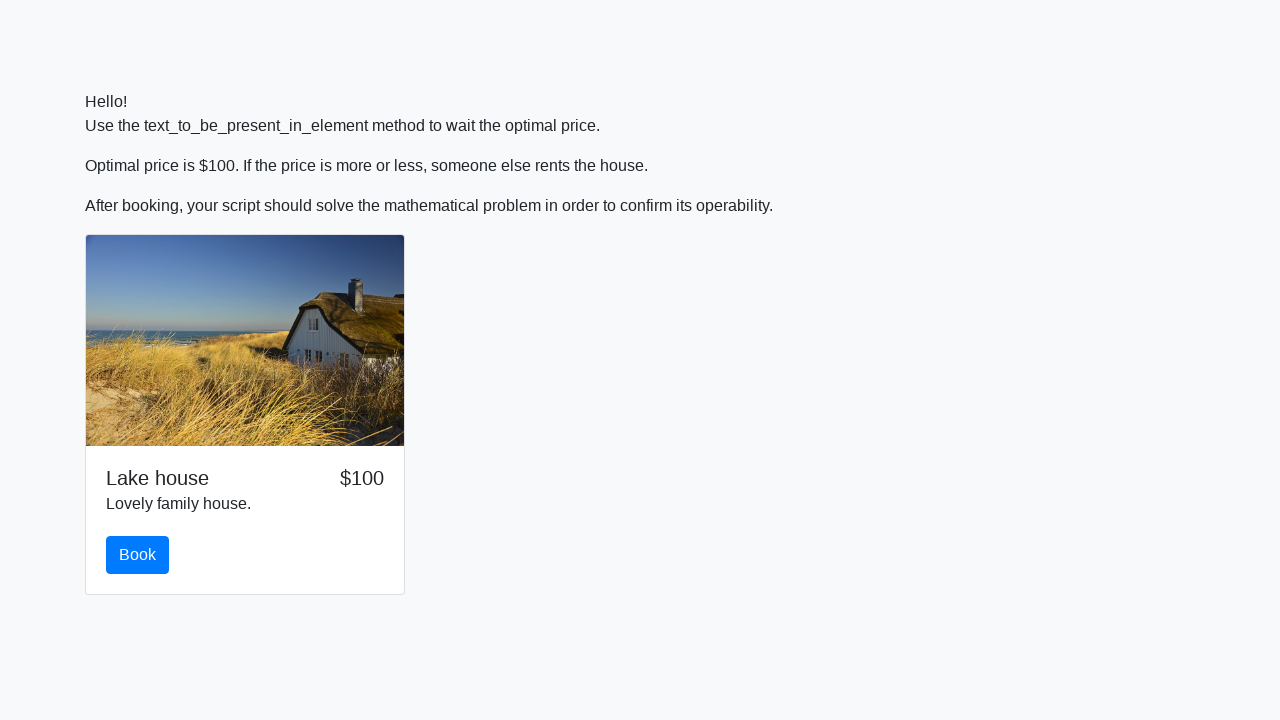

Clicked book button at (138, 555) on #book
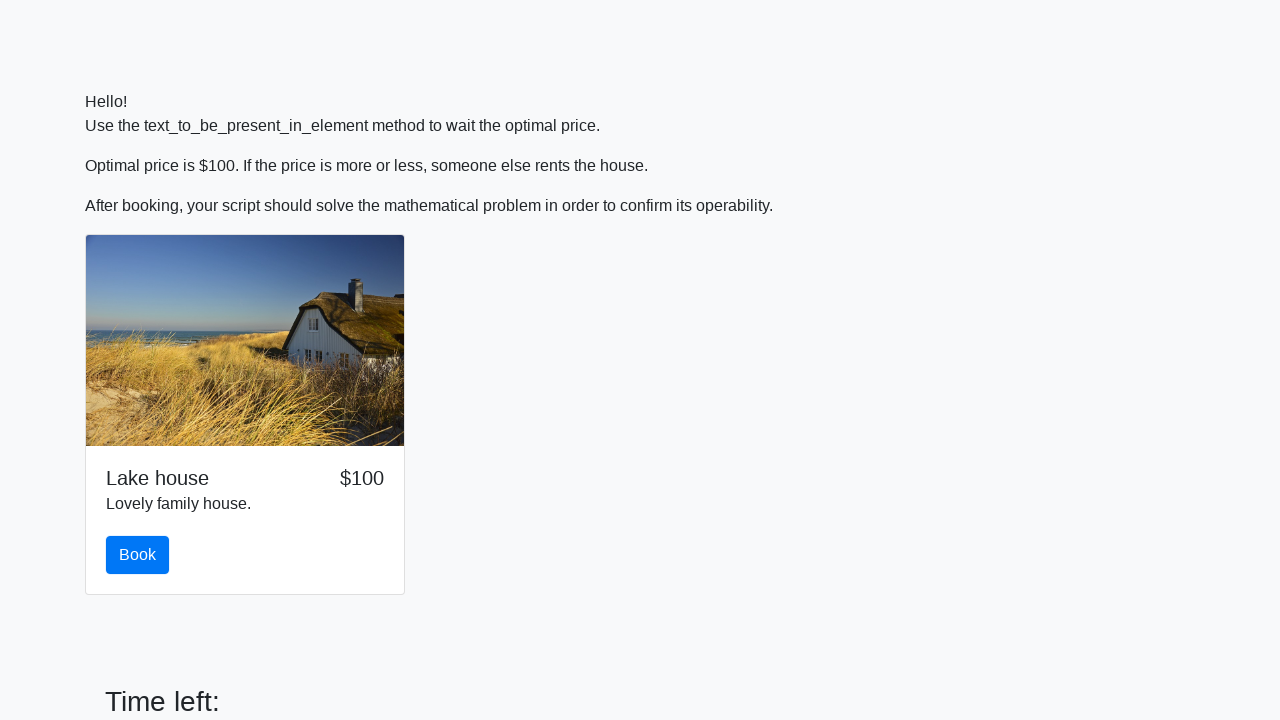

Retrieved input value for calculation
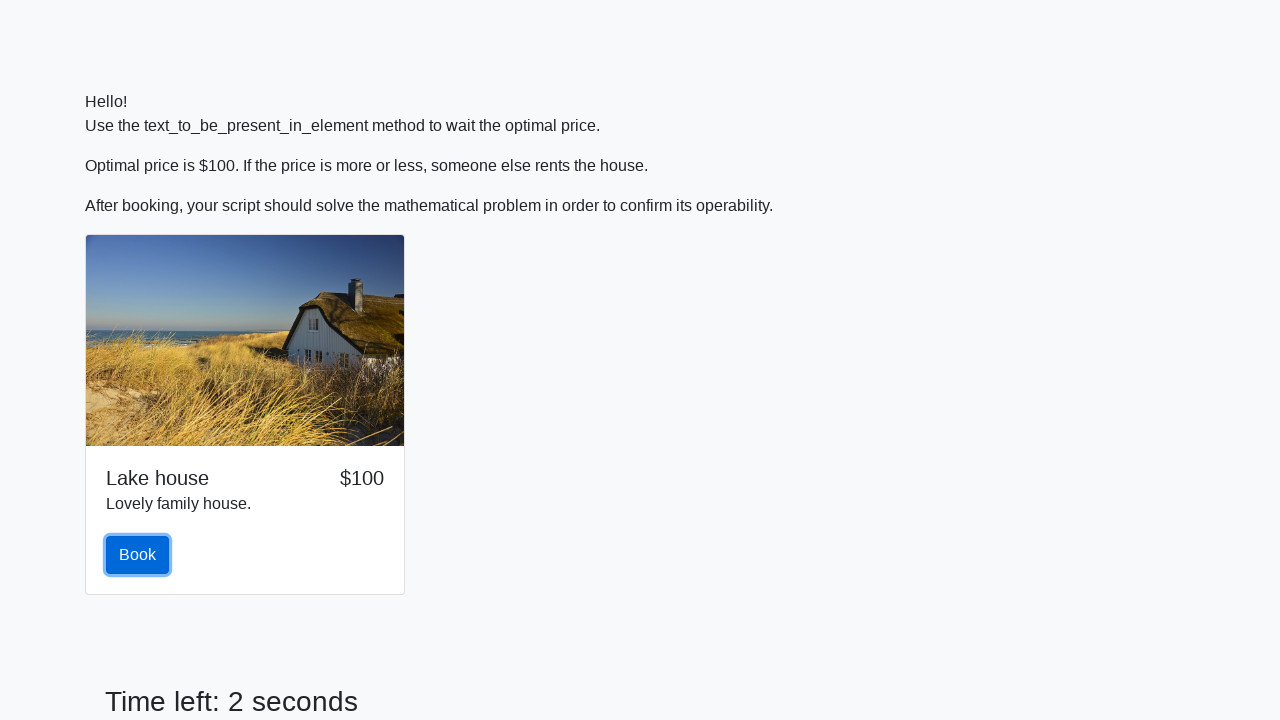

Calculated mathematical result: 2.482075935869152
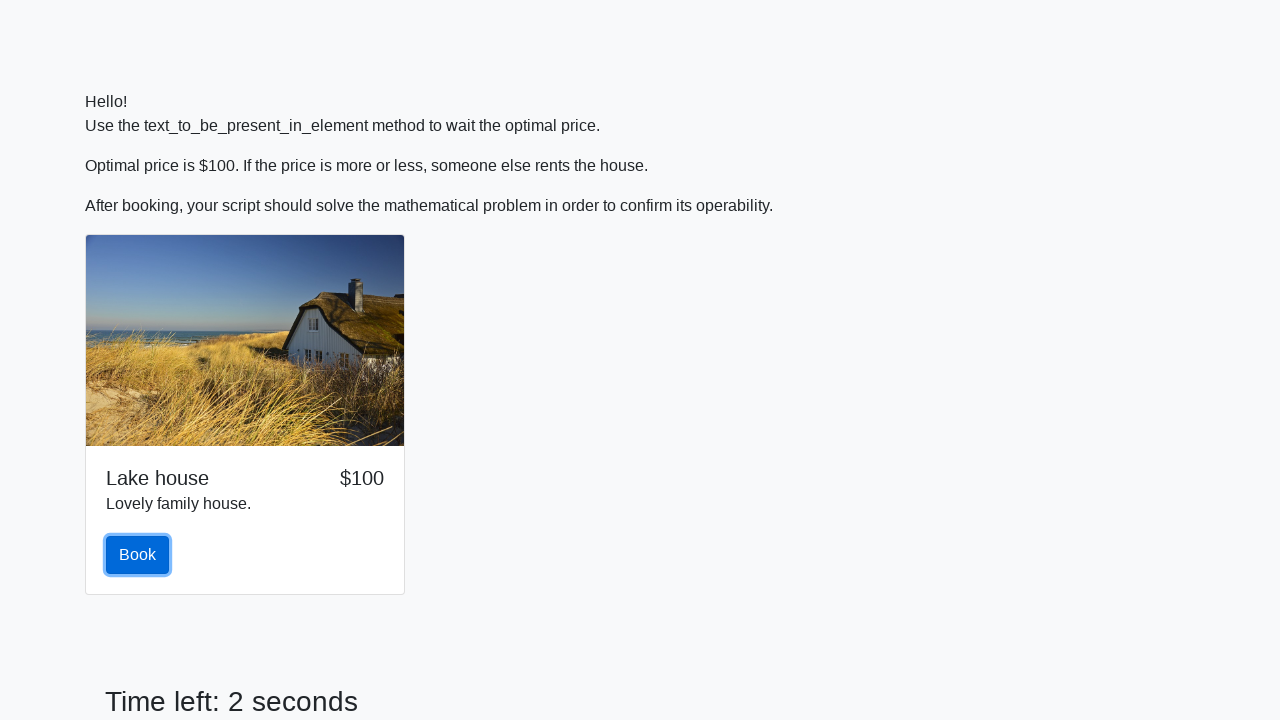

Filled answer field with calculated value on #answer
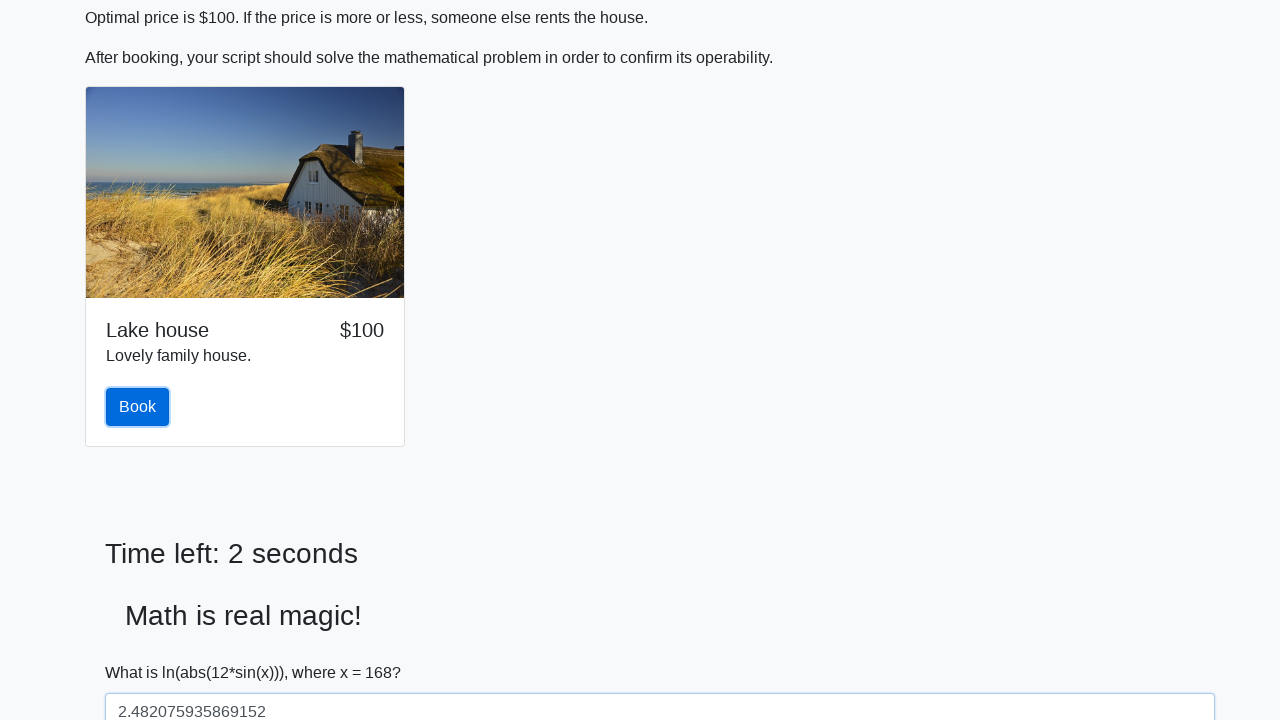

Clicked solve button to submit answer at (143, 651) on #solve
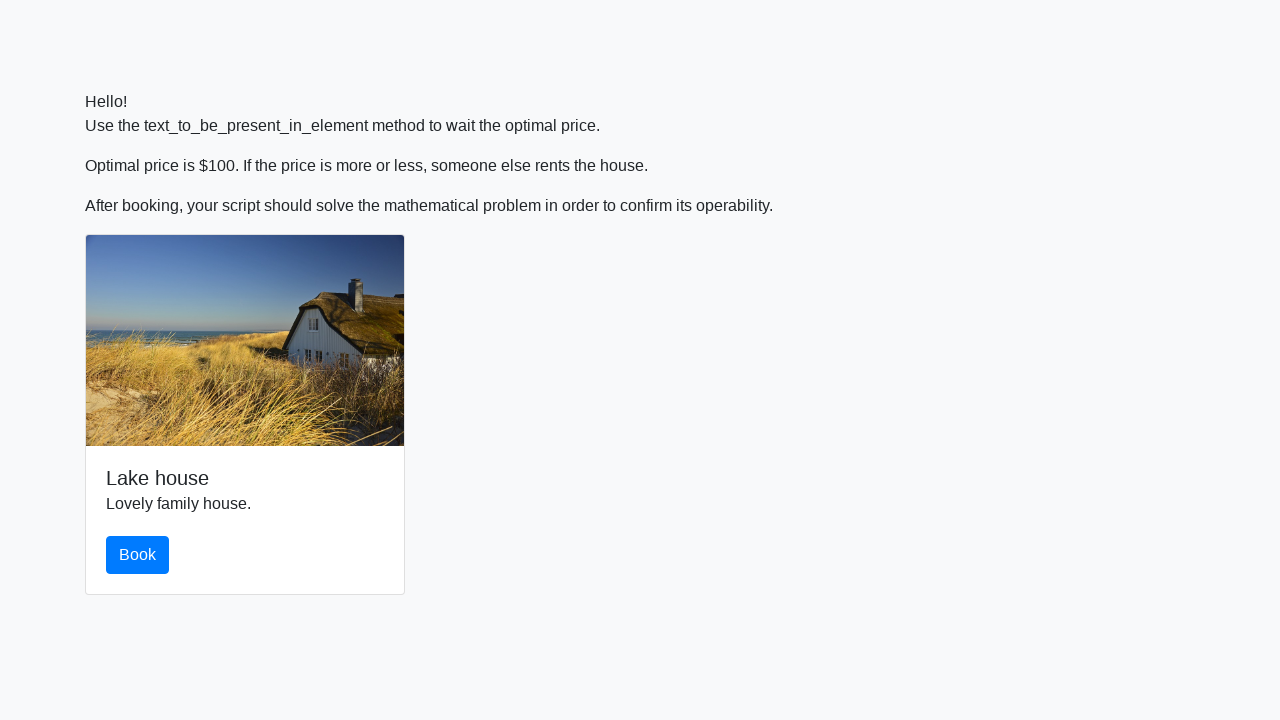

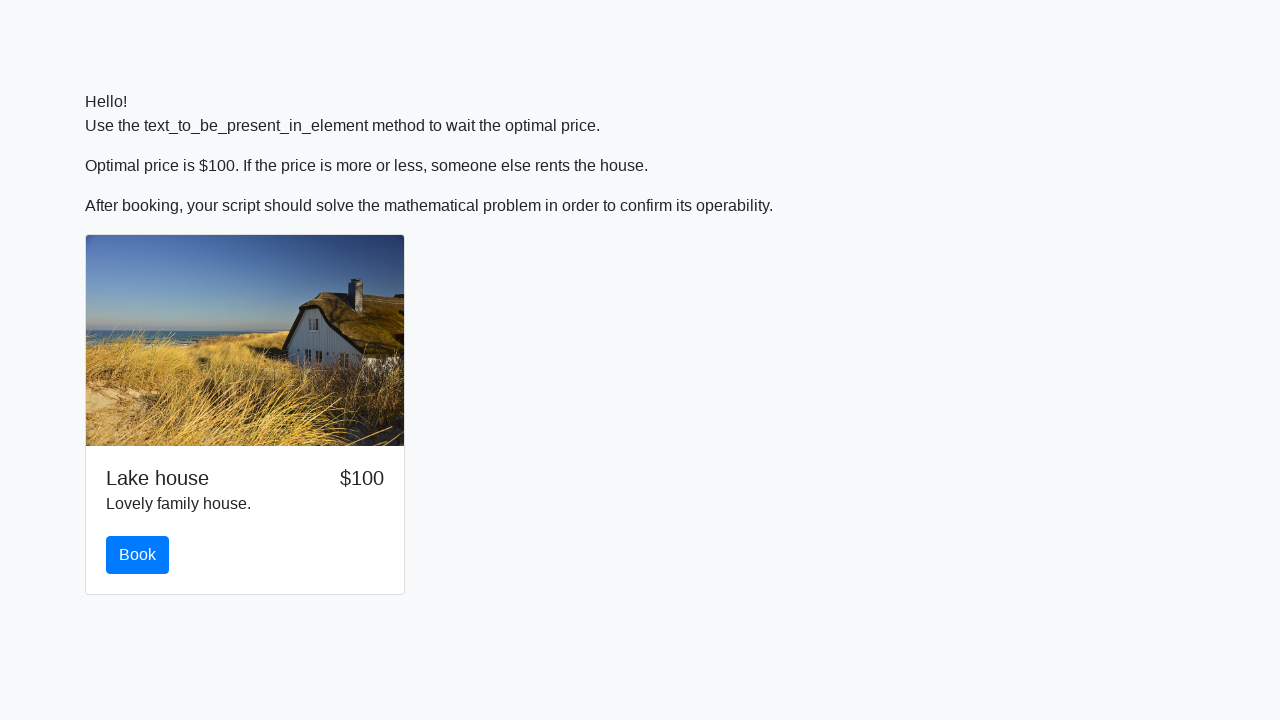